Tests a form with dynamic attributes by filling in full name, email, event date, and details fields using XPath selectors that handle dynamic IDs, then submits the form and verifies the success message appears.

Starting URL: https://training-support.net/webelements/dynamic-attributes

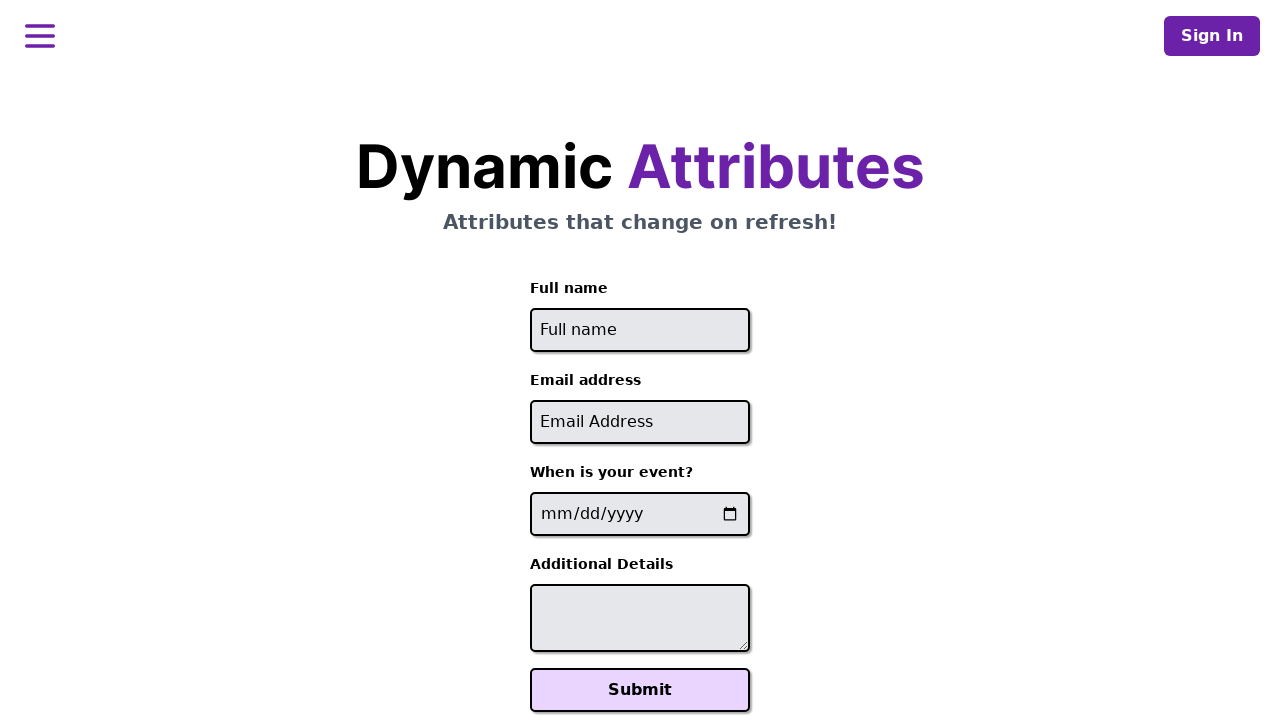

Filled full name field with 'Marcus Wellington' using dynamic ID XPath on //input[starts-with(@id, 'full-name')]
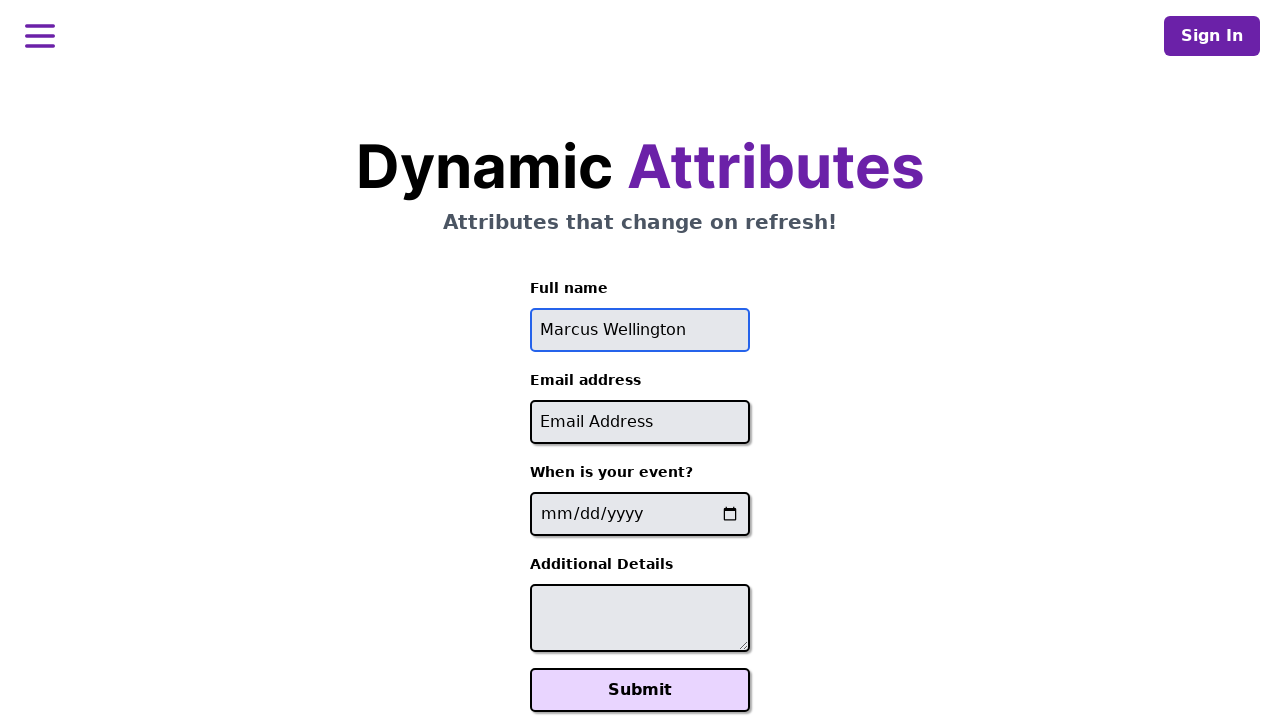

Filled email field with 'marcus.w@testmail.com' using dynamic ID XPath on //input[contains(@id, '-email')]
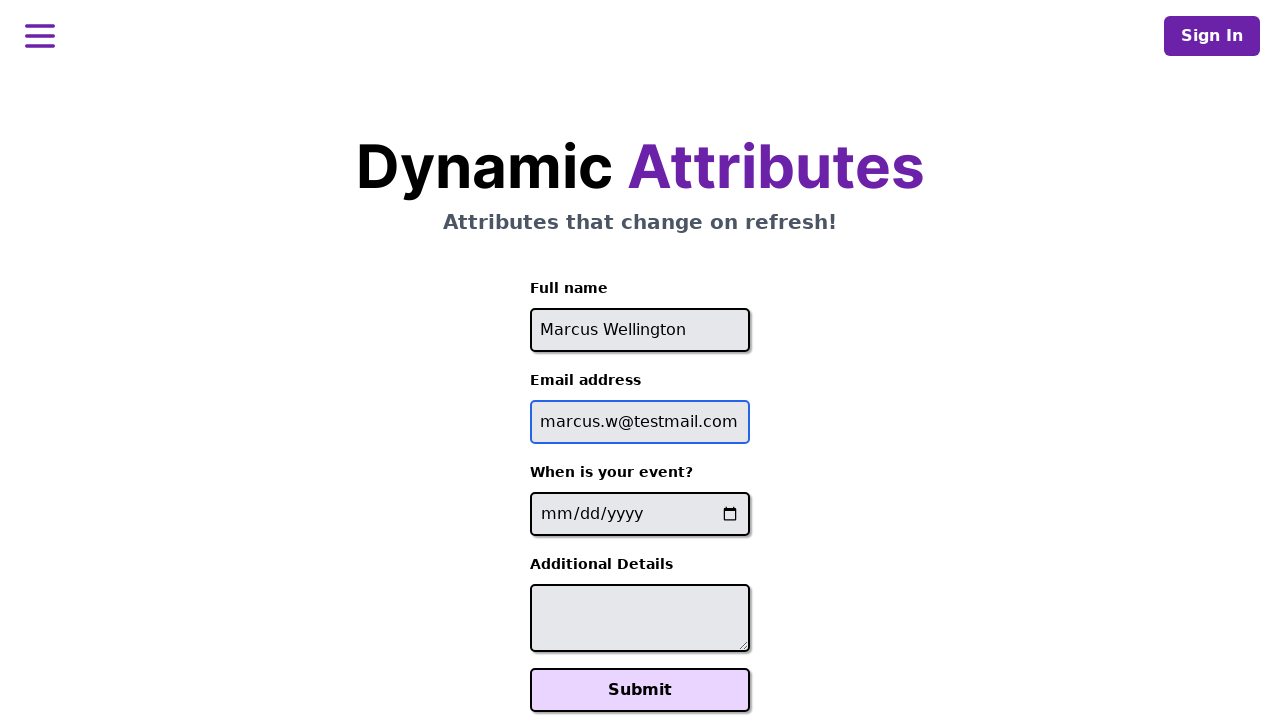

Filled event date field with '2025-09-15' using dynamic name XPath on //input[contains(@name, '-event-date-')]
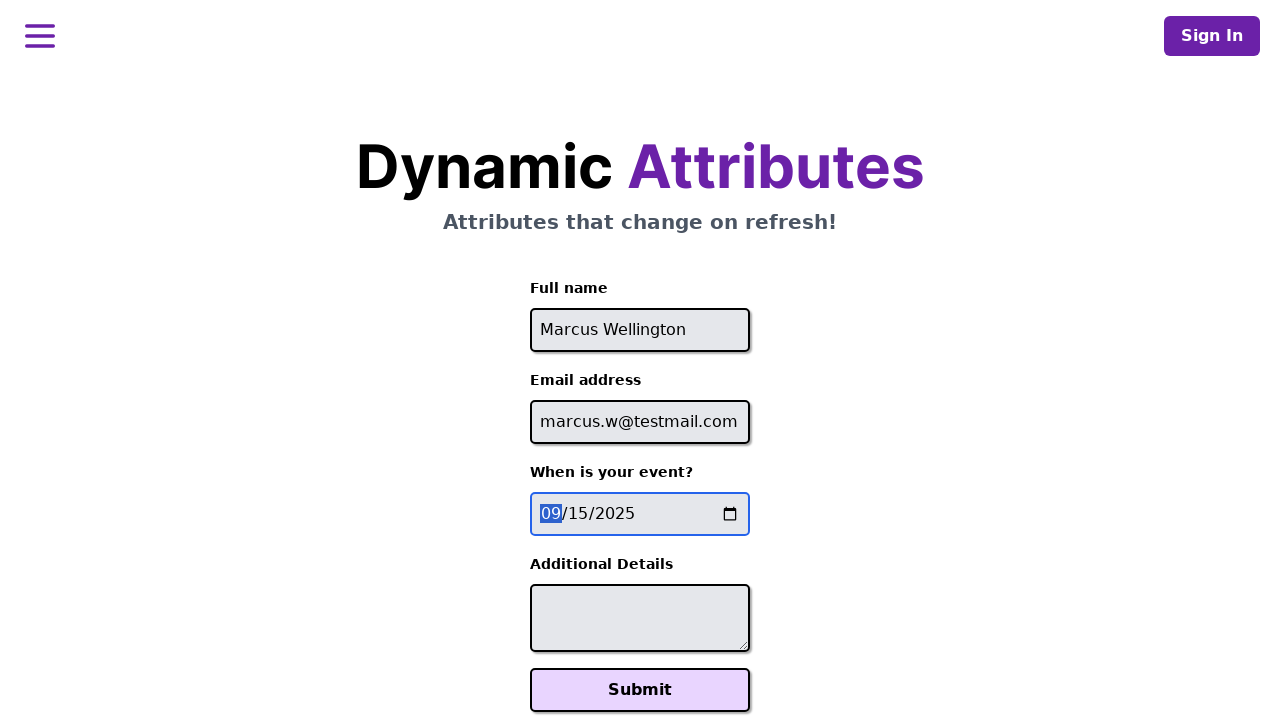

Filled additional details textarea with event message using dynamic ID XPath on //textarea[contains(@id, '-additional-details-')]
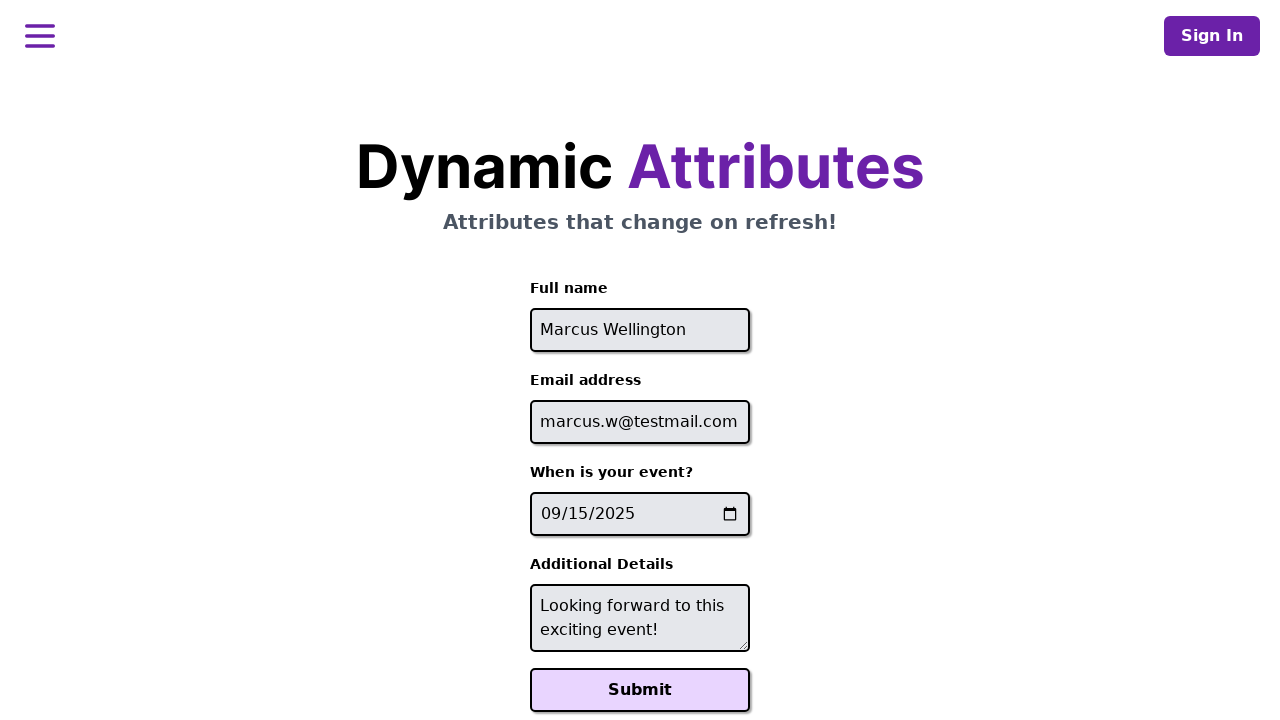

Clicked the Submit button to submit the form at (640, 690) on xpath=//button[text()='Submit']
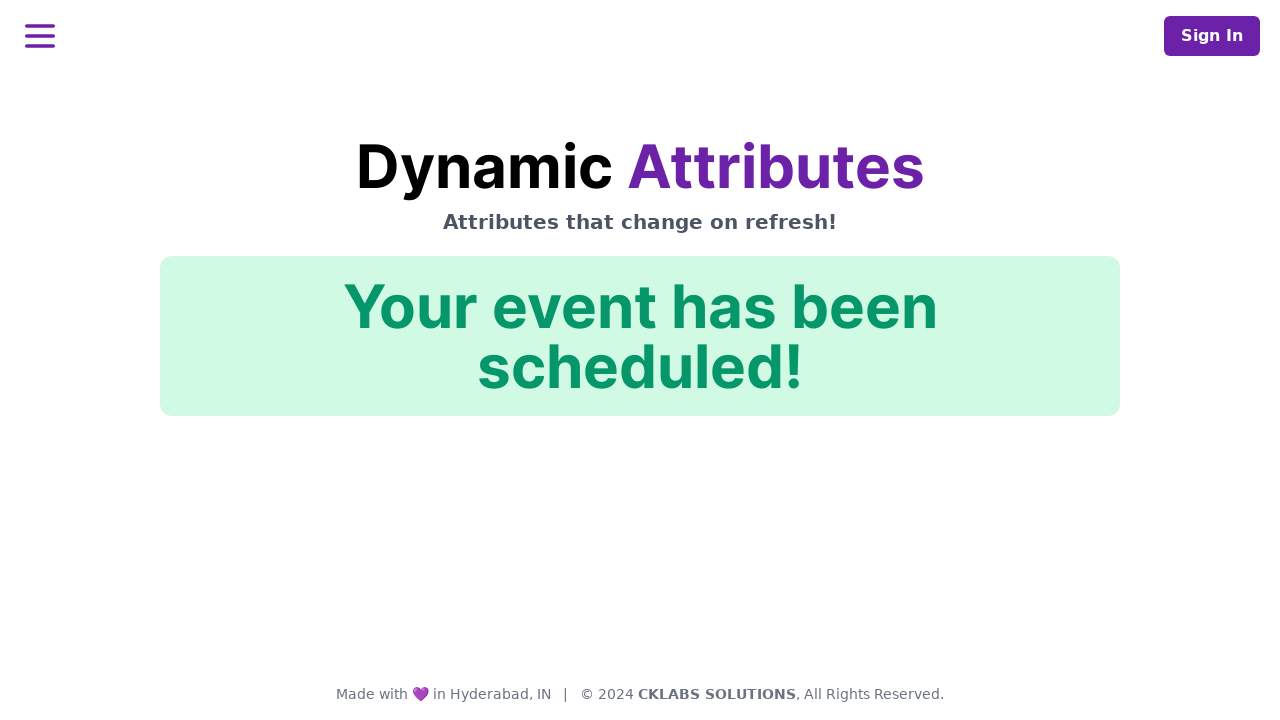

Success message appeared in action-confirmation element
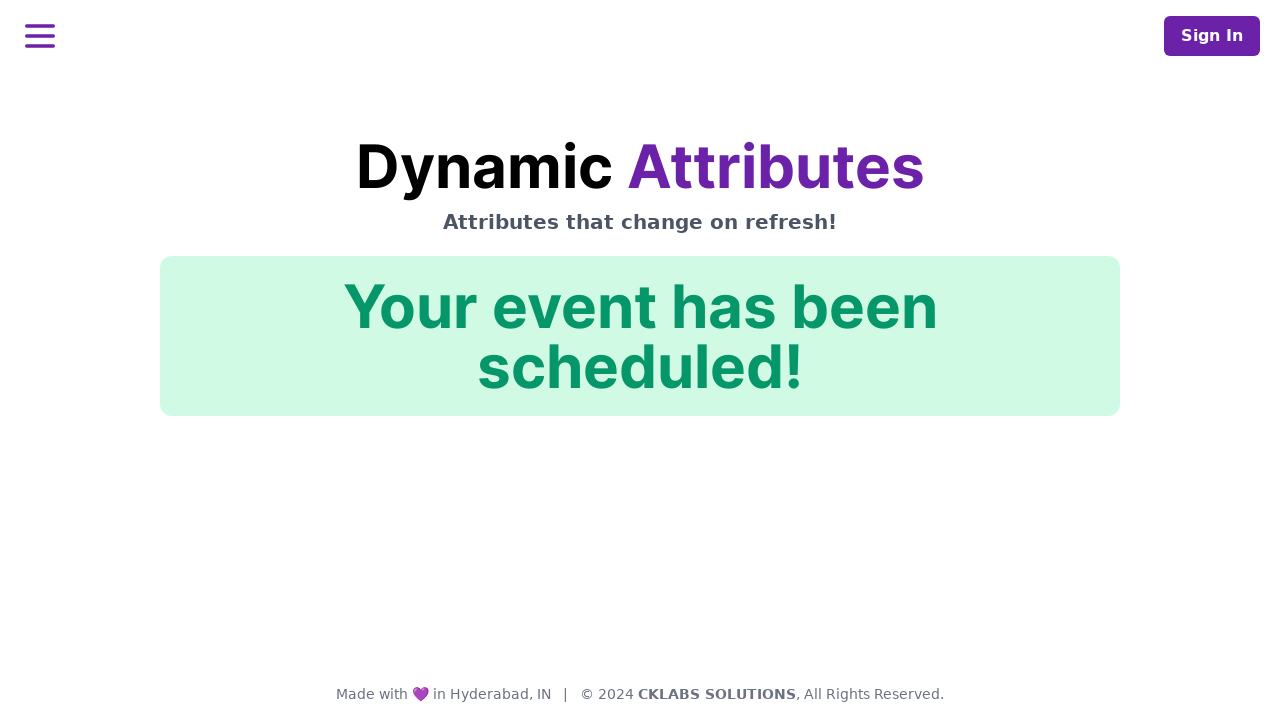

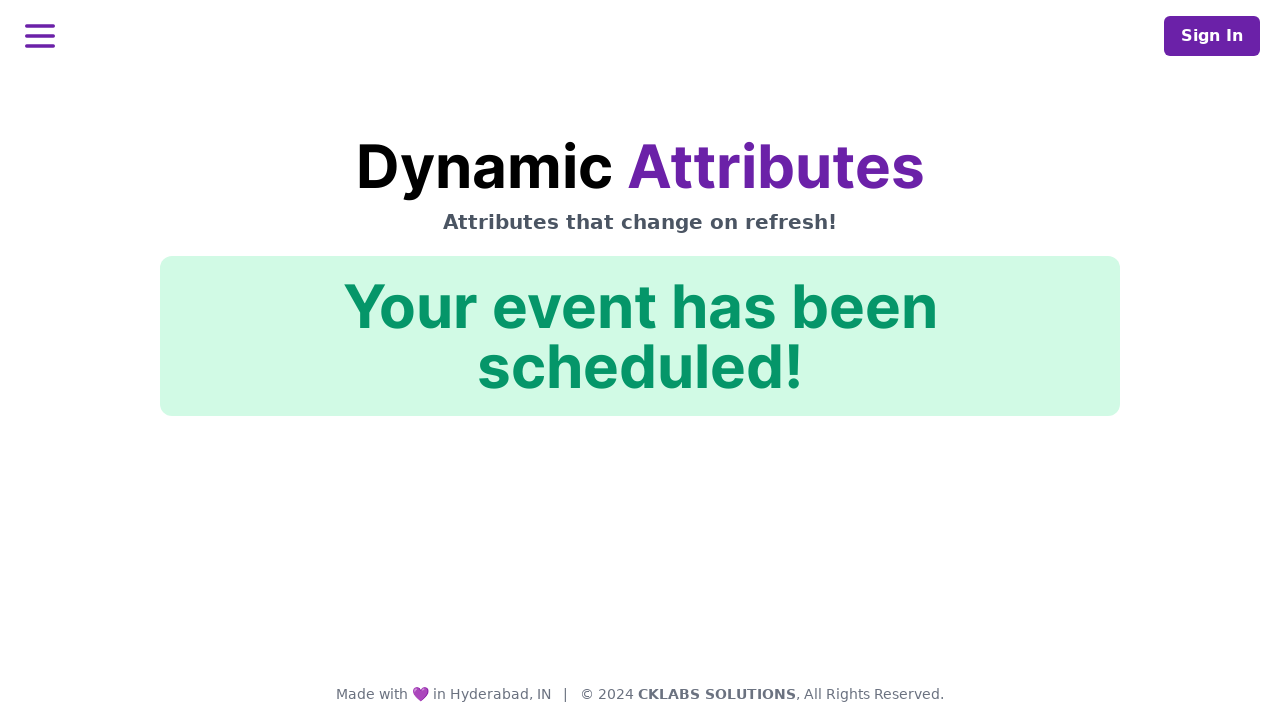